Tests the search functionality by typing different names into the search field - parameterized test with 4 iterations

Starting URL: http://zero.webappsecurity.com/index.html

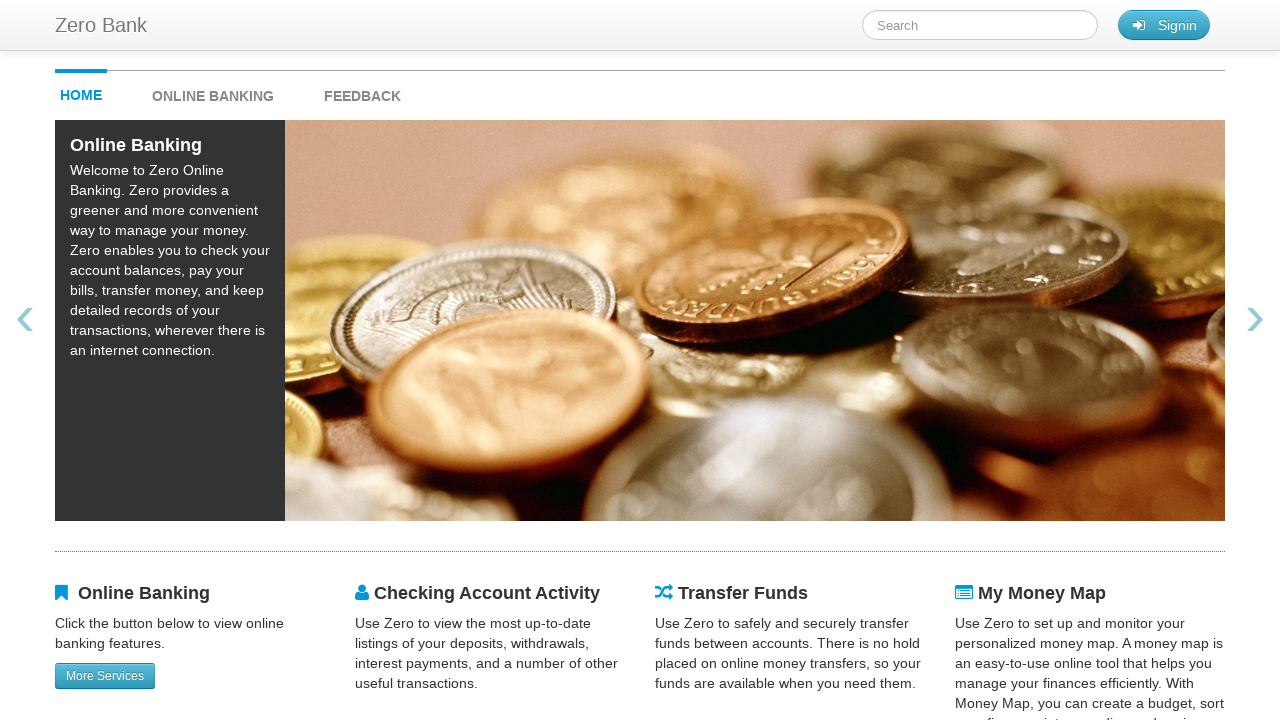

Filled search field with 'Mike' on #searchTerm
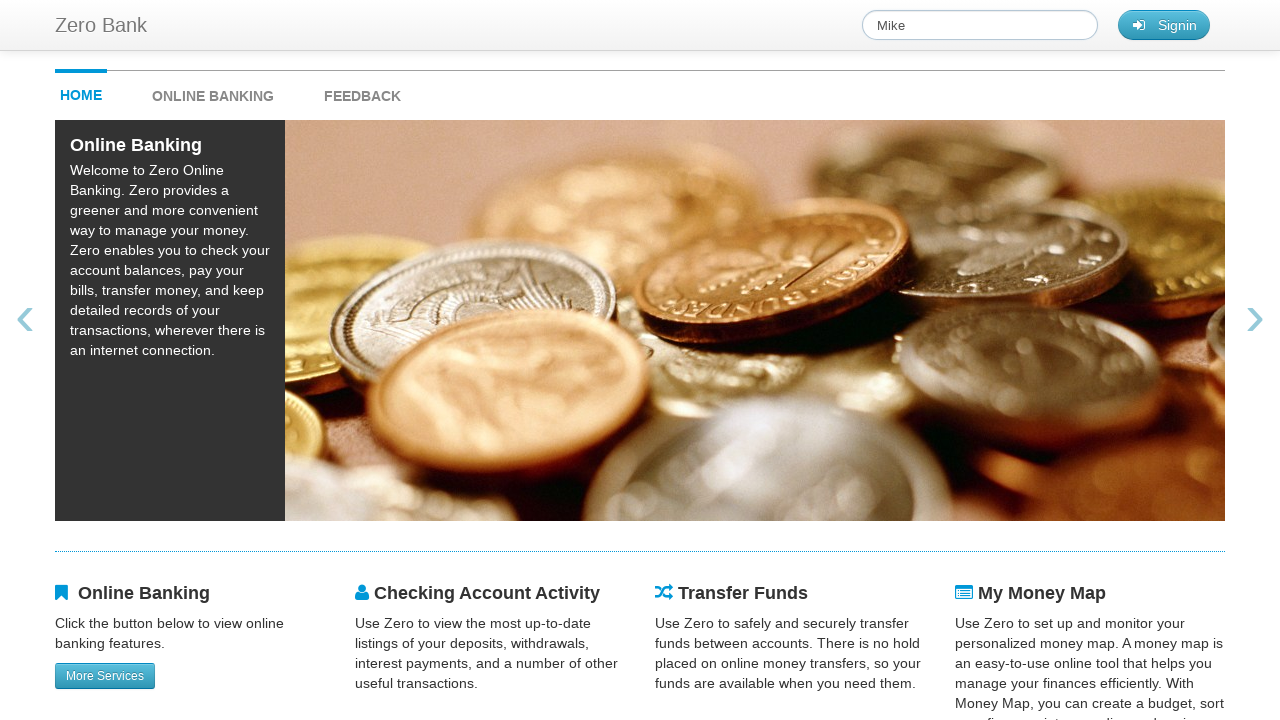

Cleared search field for next iteration on #searchTerm
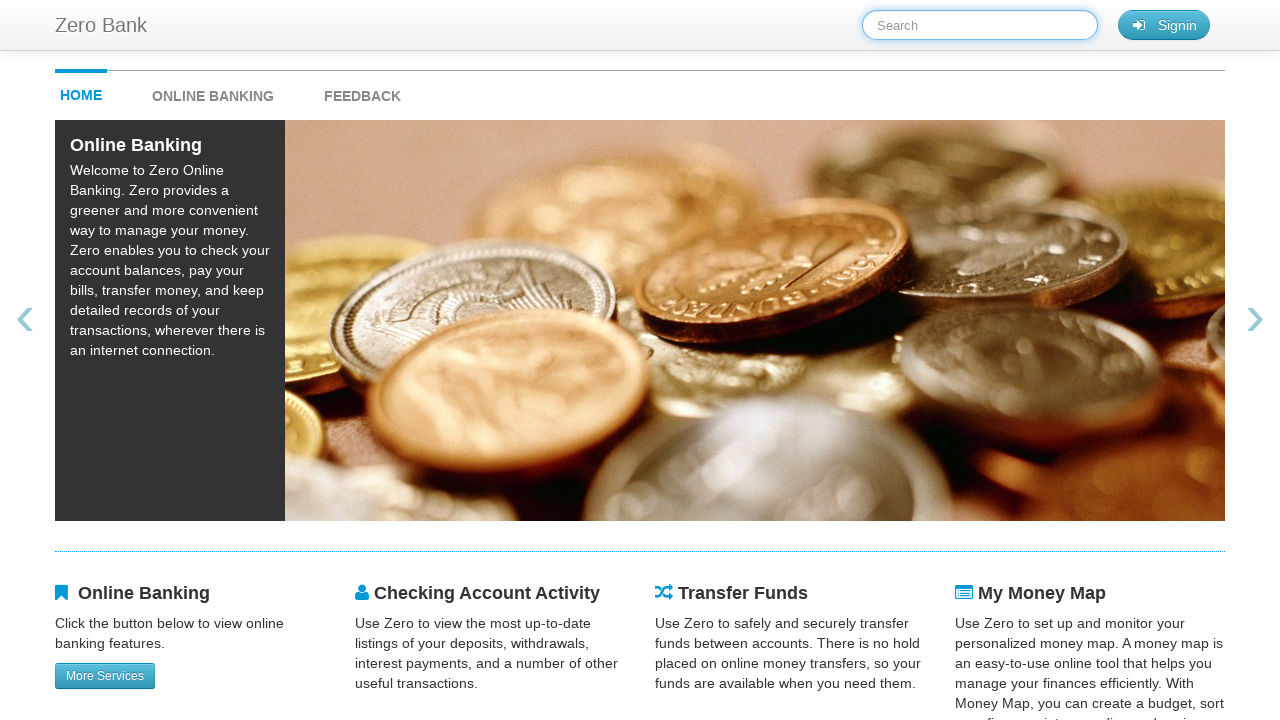

Filled search field with 'Judy' on #searchTerm
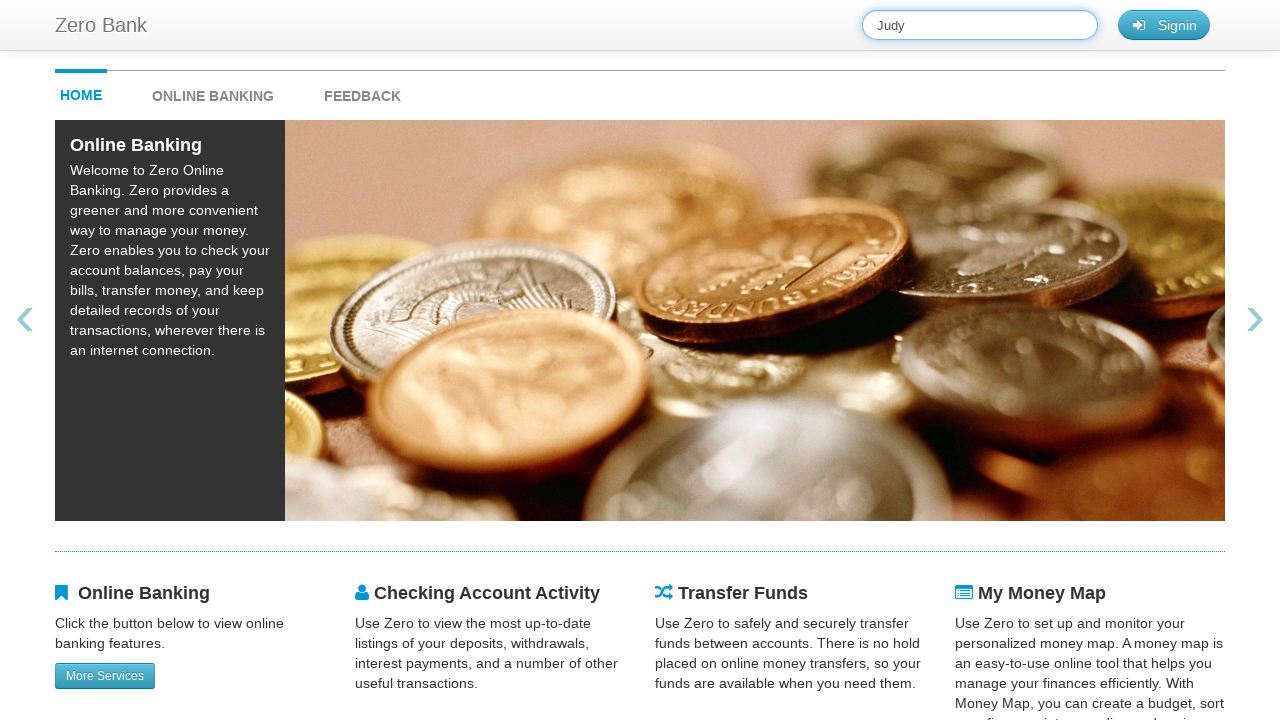

Cleared search field for next iteration on #searchTerm
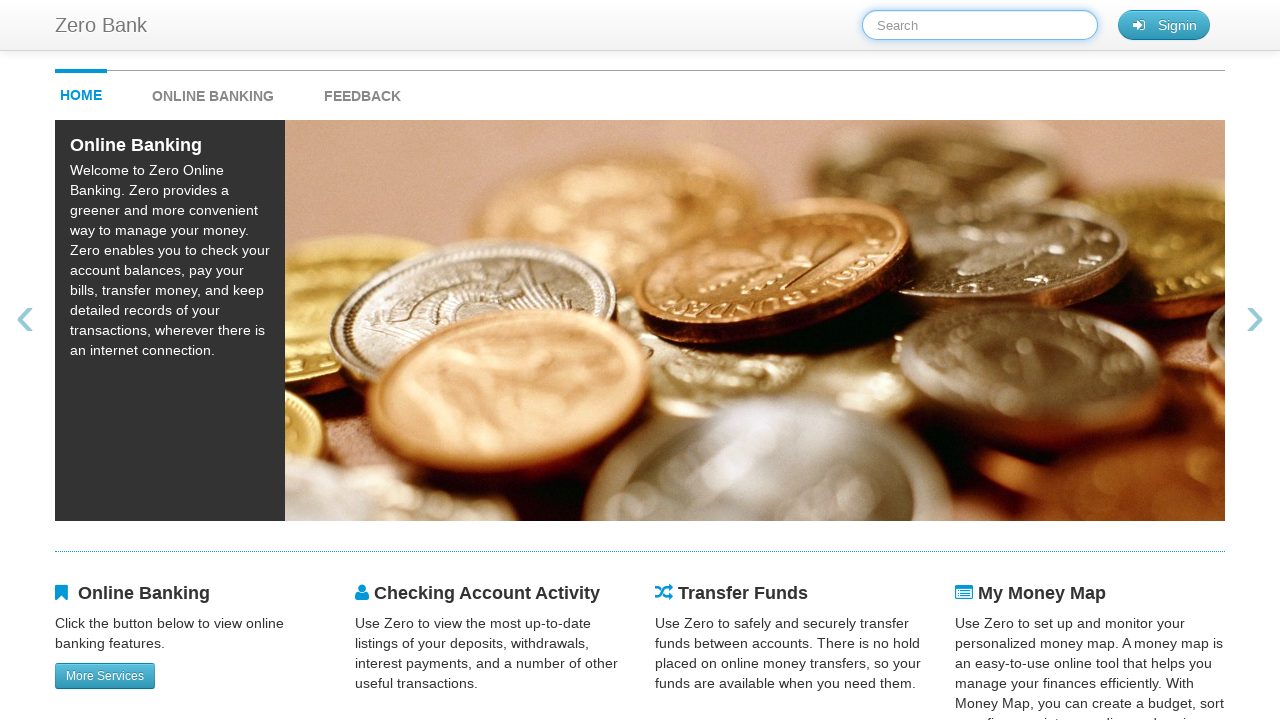

Filled search field with 'Elon' on #searchTerm
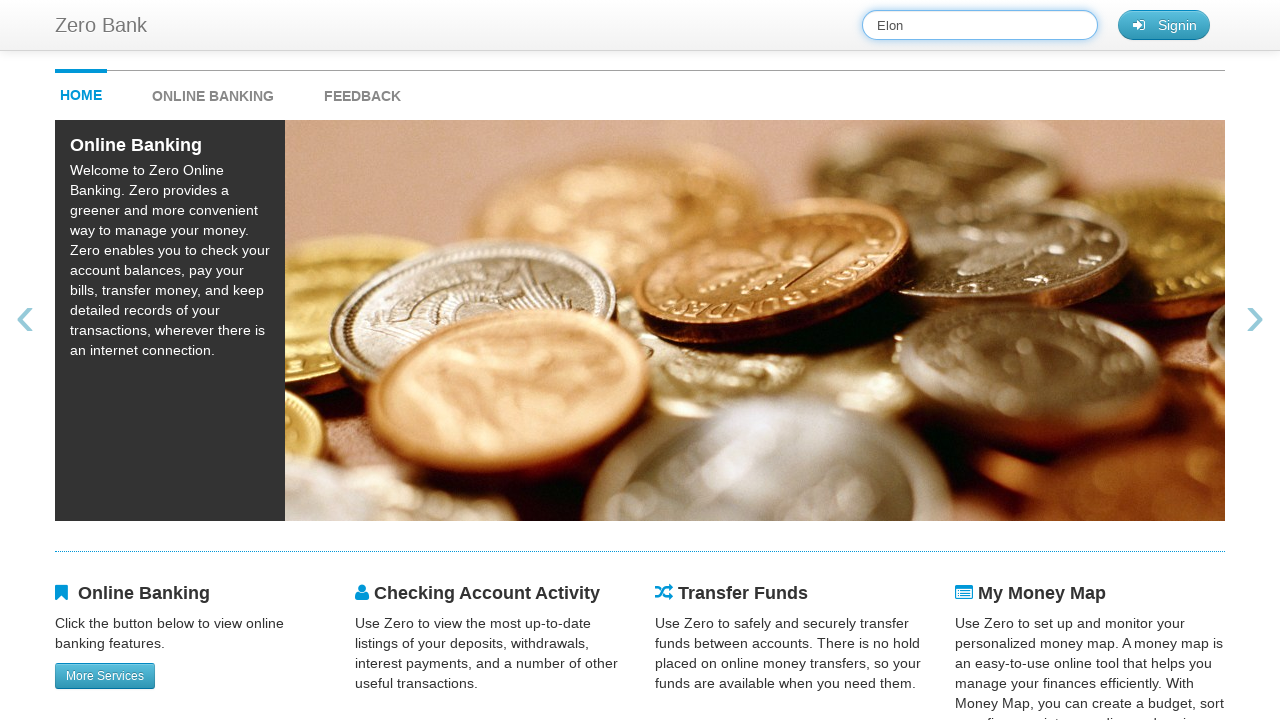

Cleared search field for next iteration on #searchTerm
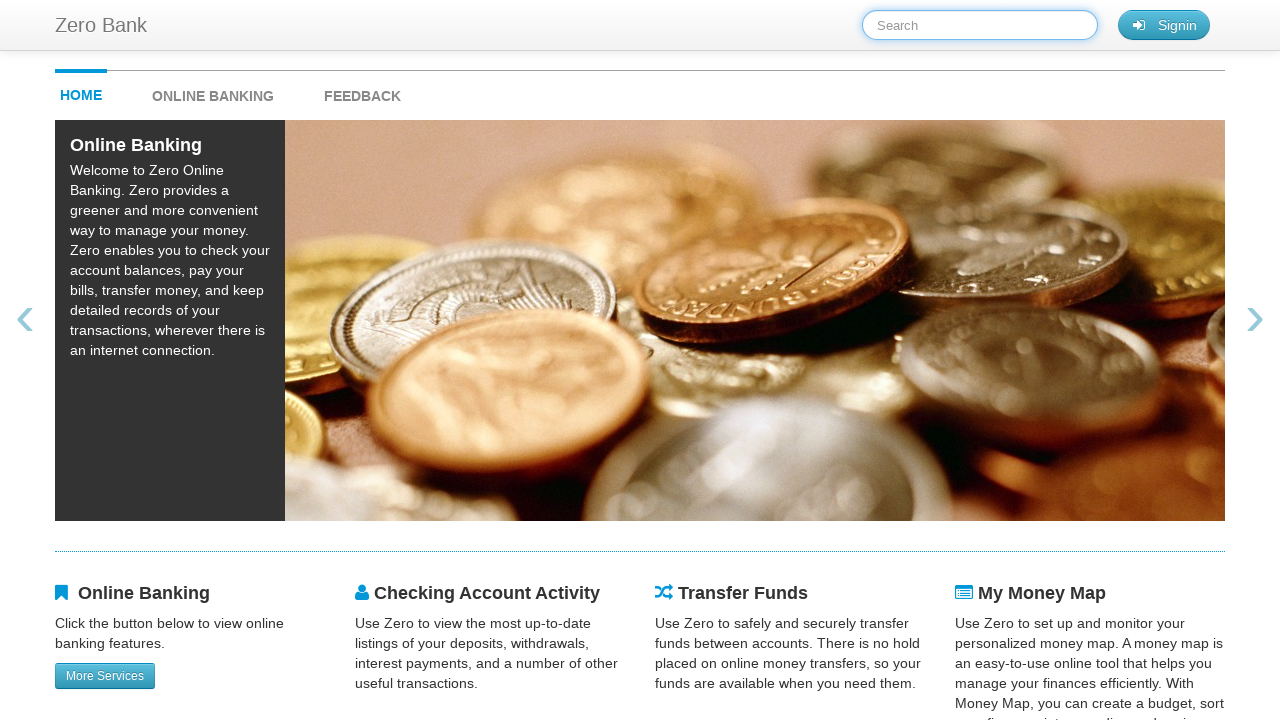

Filled search field with 'Galadriel' on #searchTerm
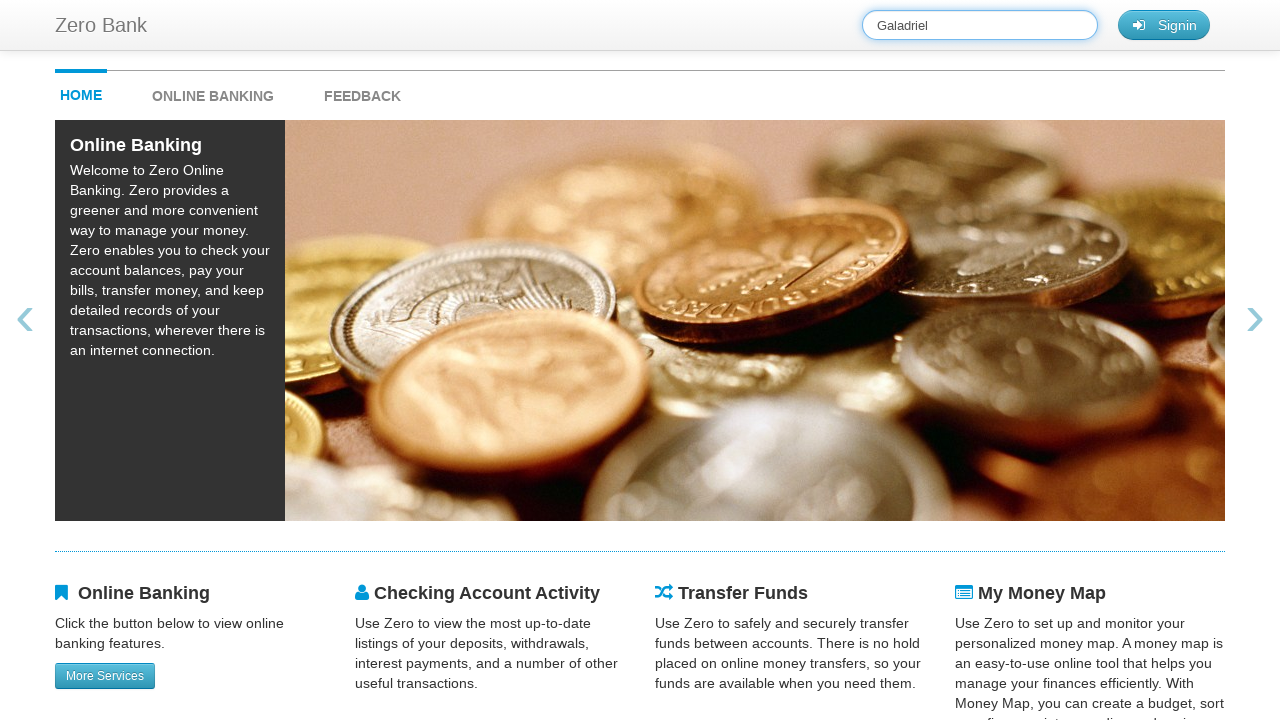

Cleared search field for next iteration on #searchTerm
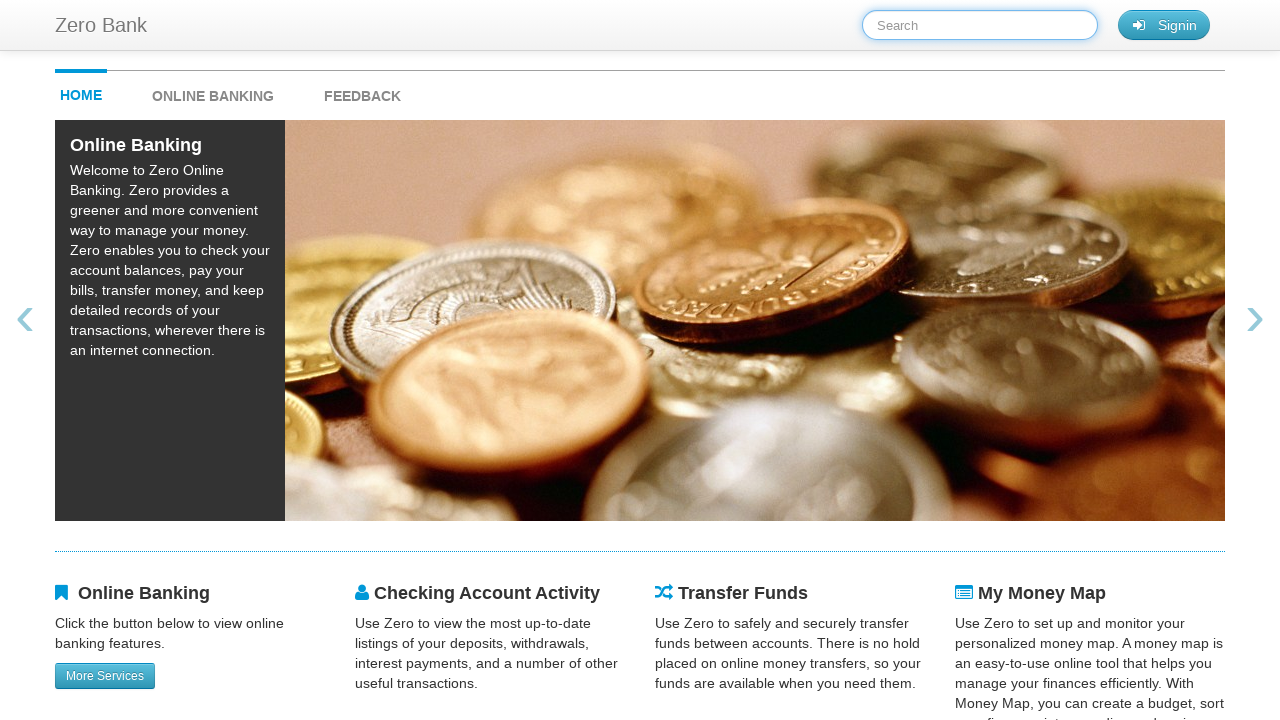

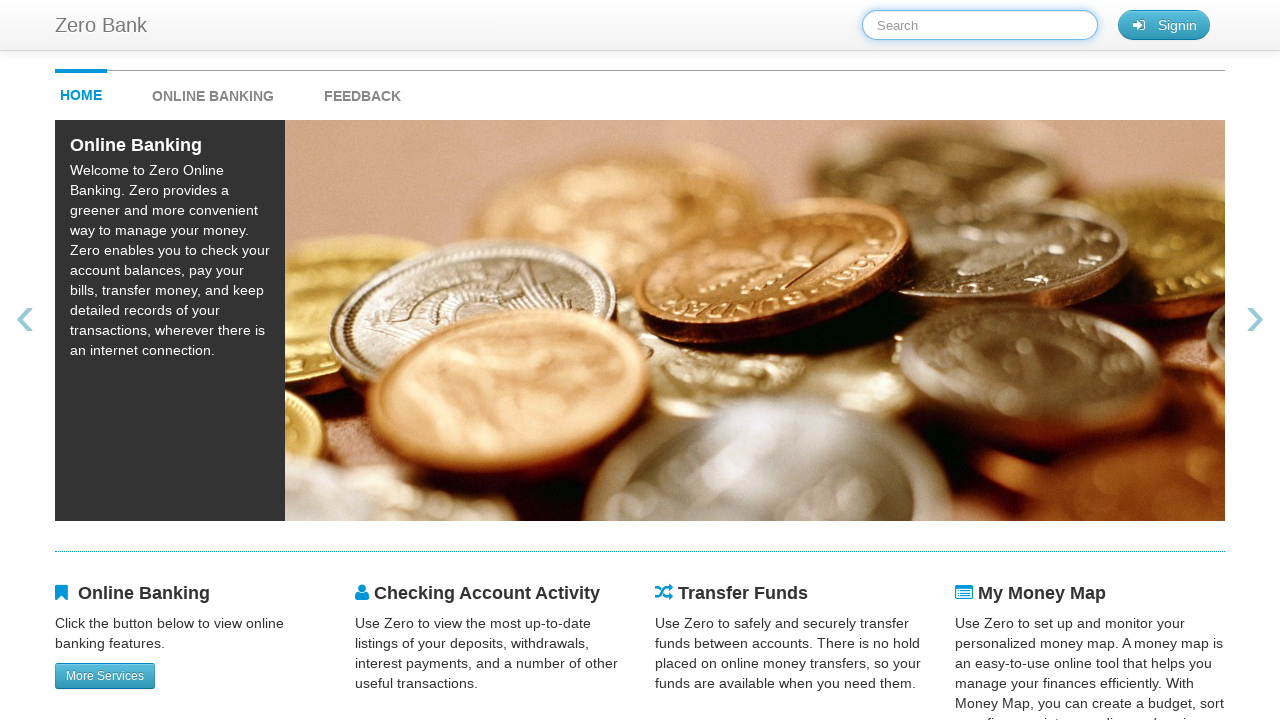